Tests Squidlr.com's direct URL download pattern by navigating to a pre-populated download page with an Instagram URL, waiting for the page to process, and clicking the download button if enabled.

Starting URL: https://www.squidlr.com/download?url=https%3A%2F%2Fwww.instagram.com%2Fp%2FCyQzKzMLVeB%2F

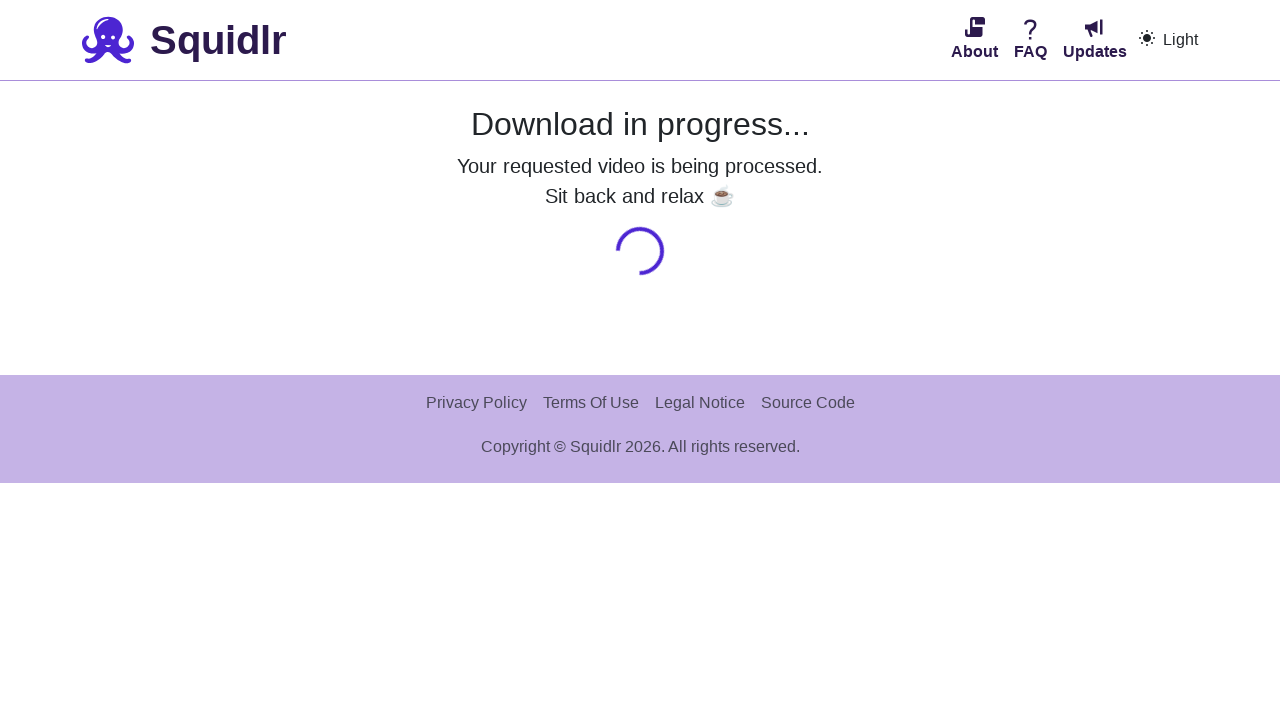

Waited for page to reach networkidle state
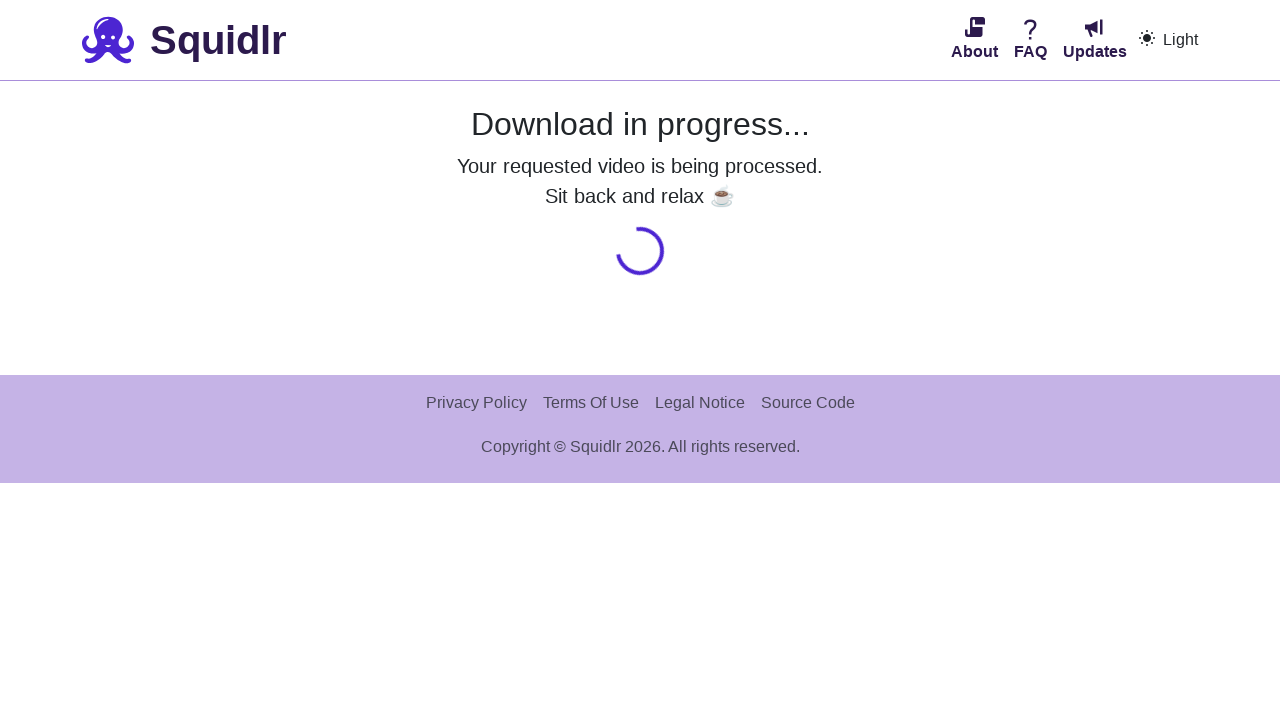

Waited 5 seconds for page processing
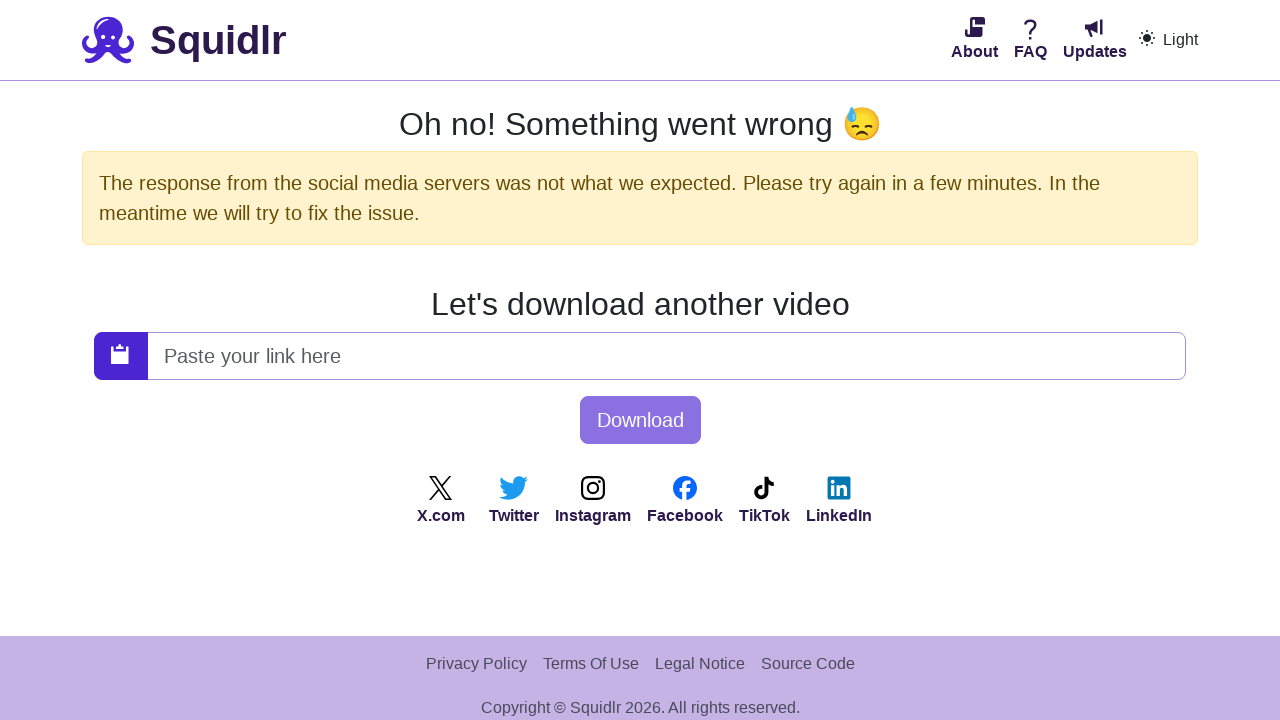

Located the download button element
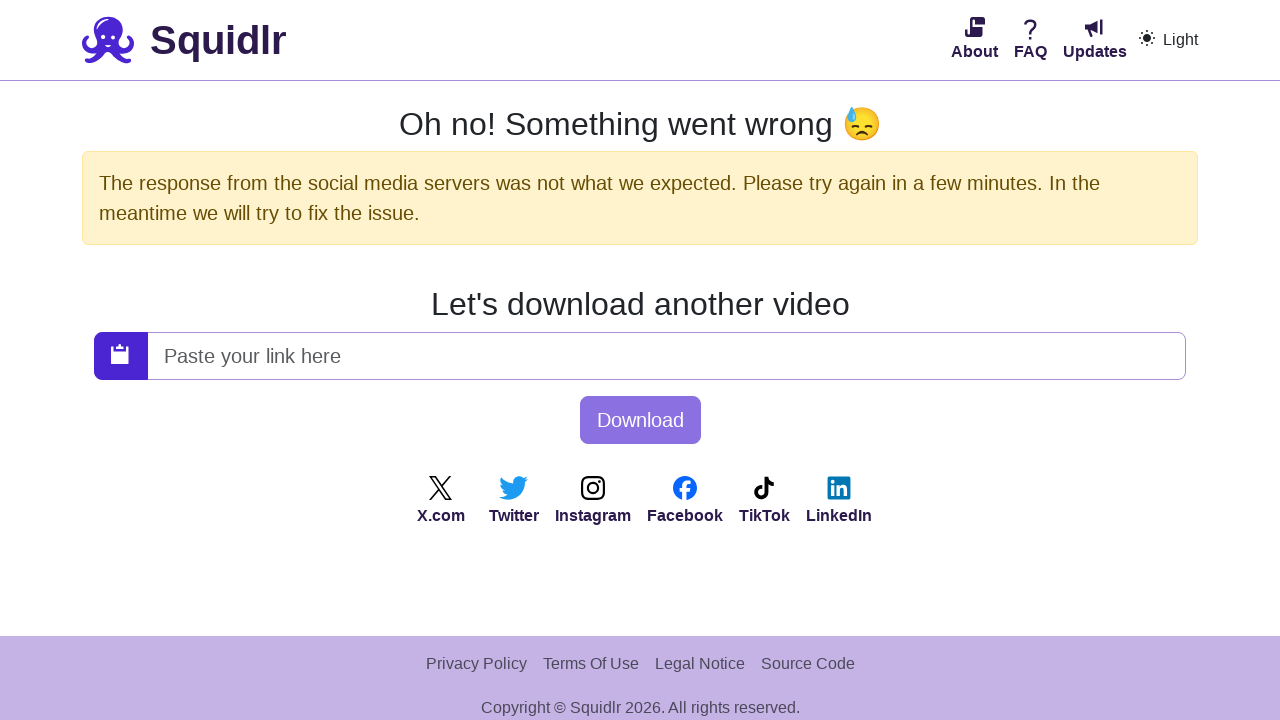

Waited 2 seconds for button to become enabled
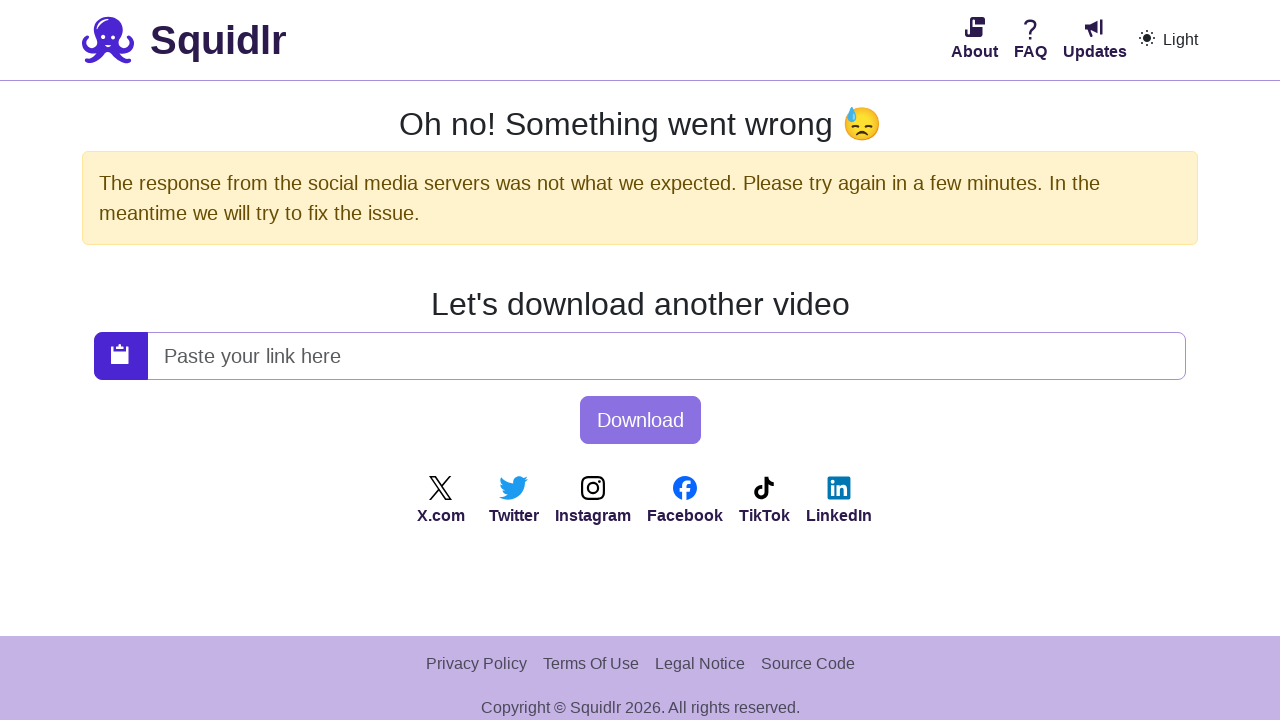

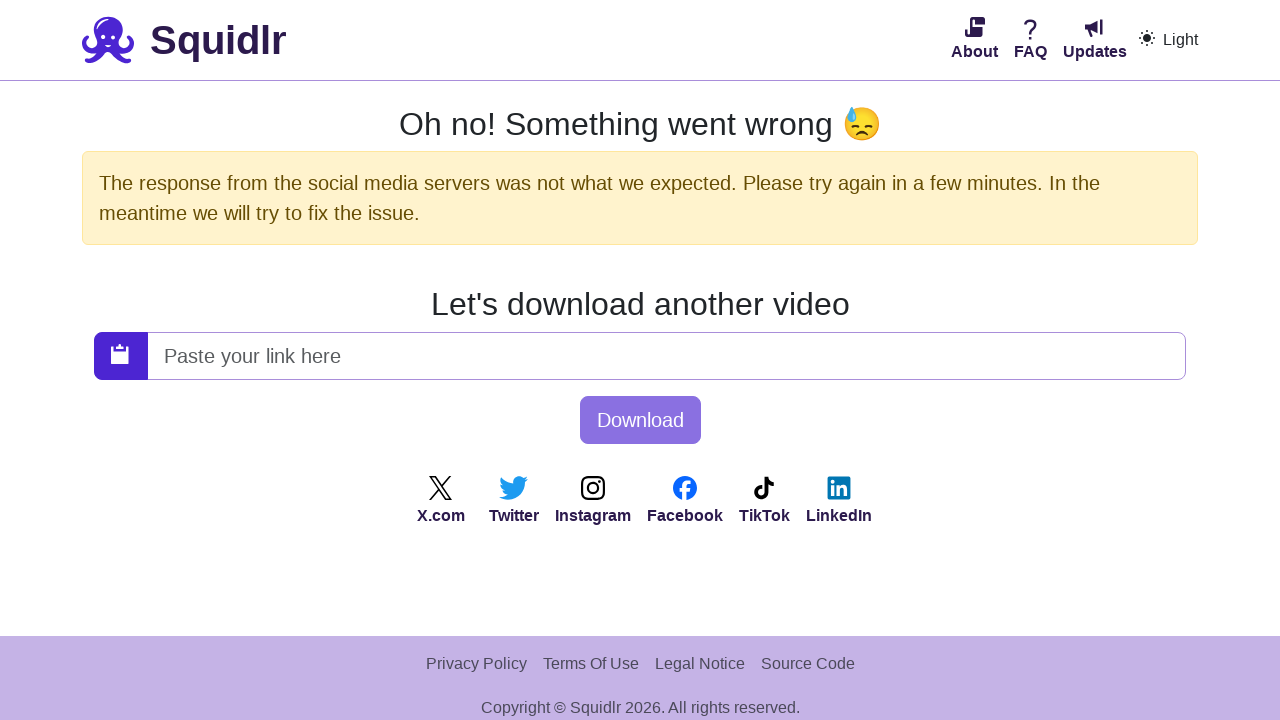